Tests a dropdown-based calendar picker by clicking the date field and selecting a specific date (March 15, 2027) using month and year dropdown selectors.

Starting URL: https://www.hyrtutorials.com/p/calendar-practice.html

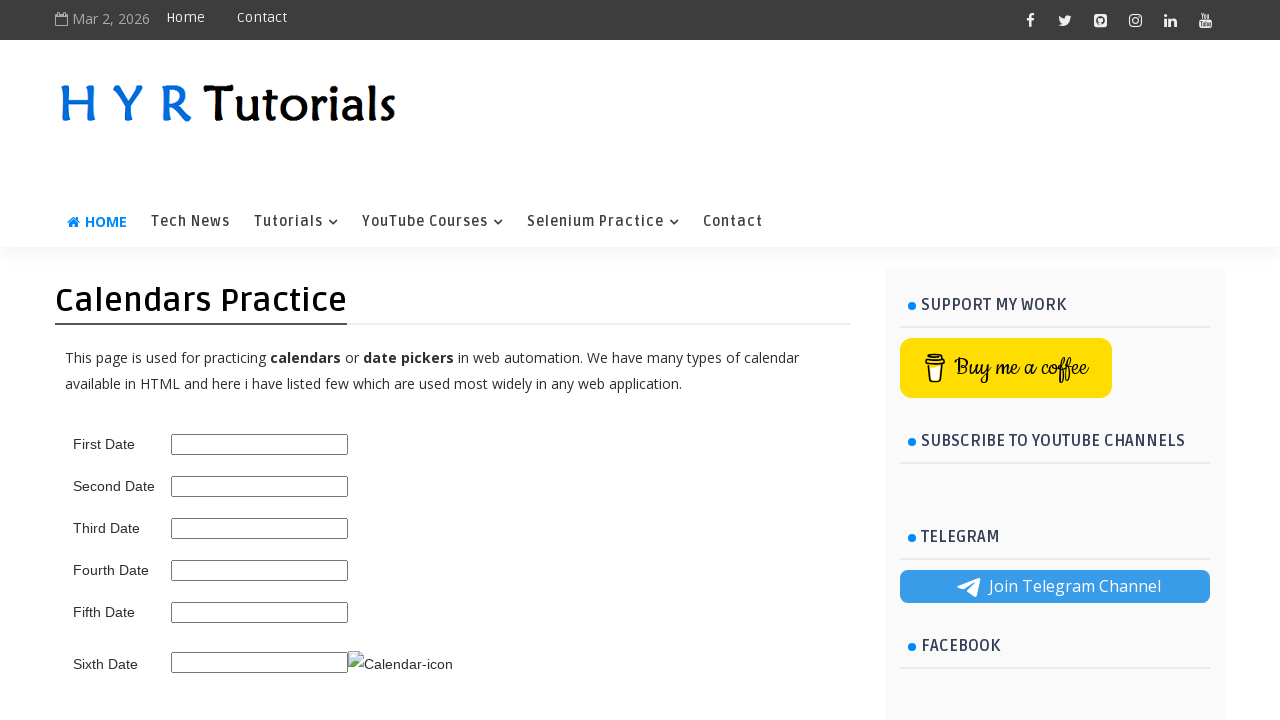

Clicked on the third date picker field to open the calendar dropdown at (260, 528) on #third_date_picker
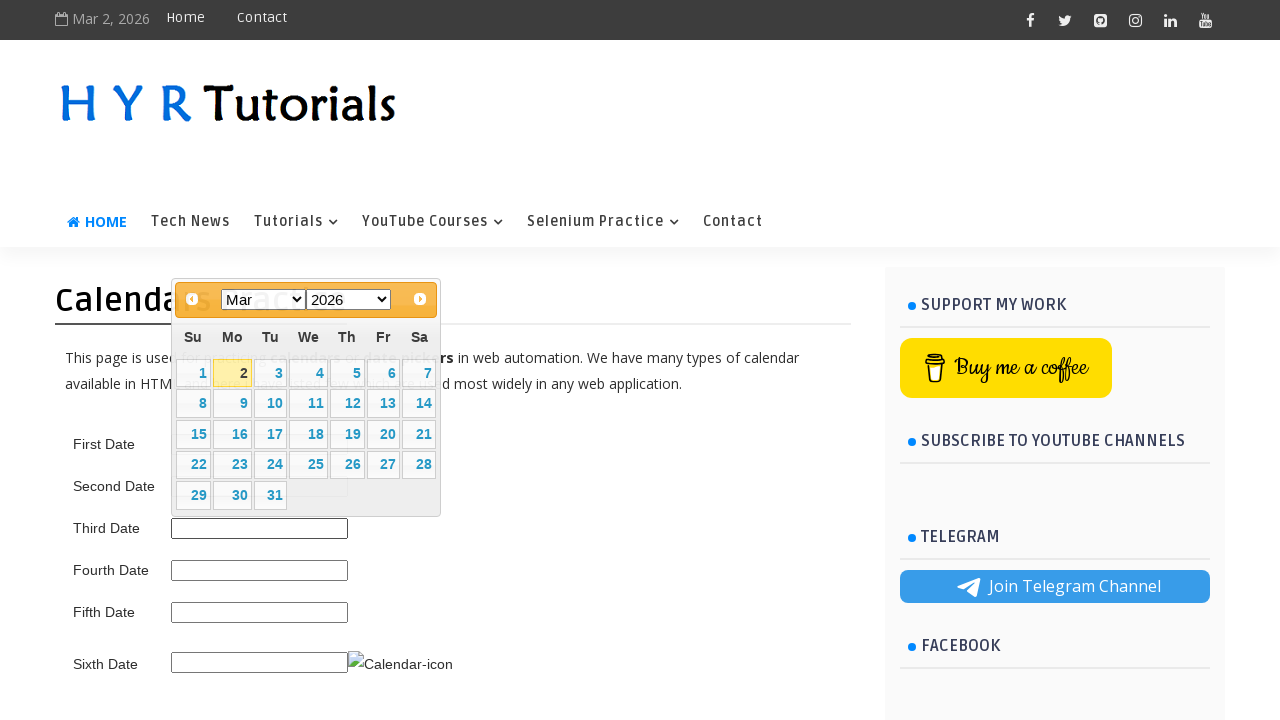

Selected March from the month dropdown on [data-handler='selectMonth']
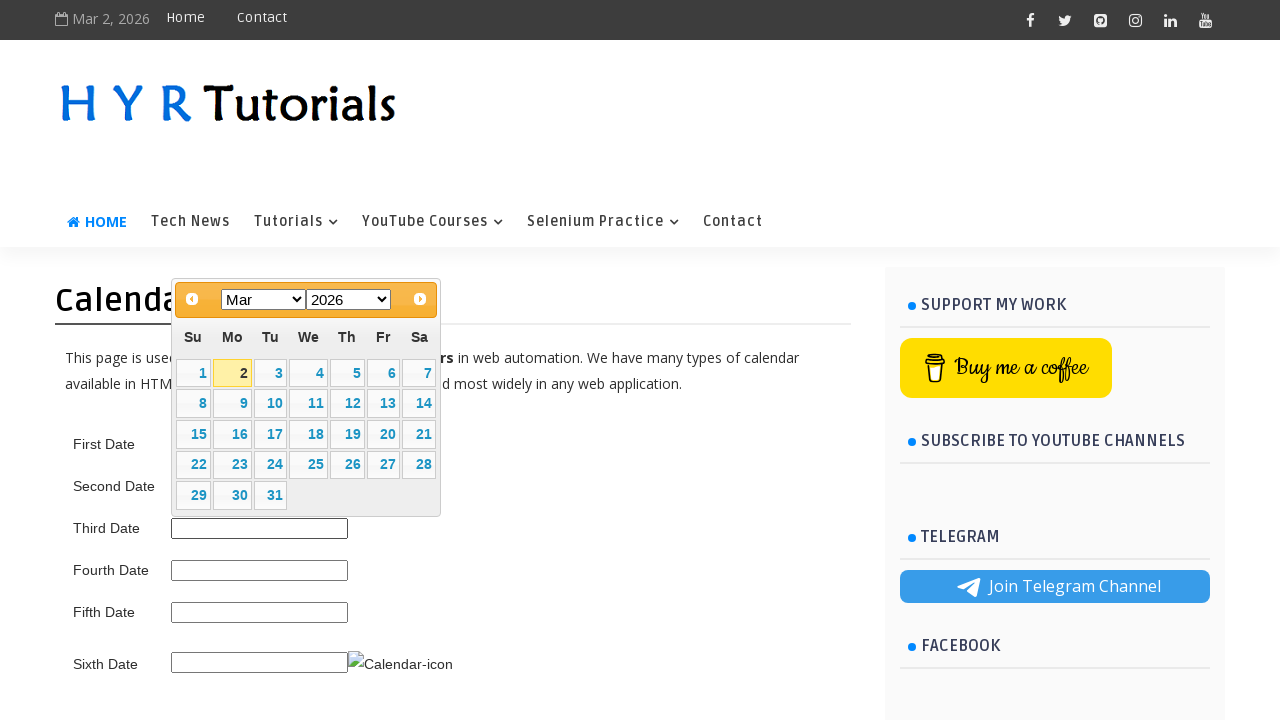

Selected 2027 from the year dropdown on [data-handler='selectYear']
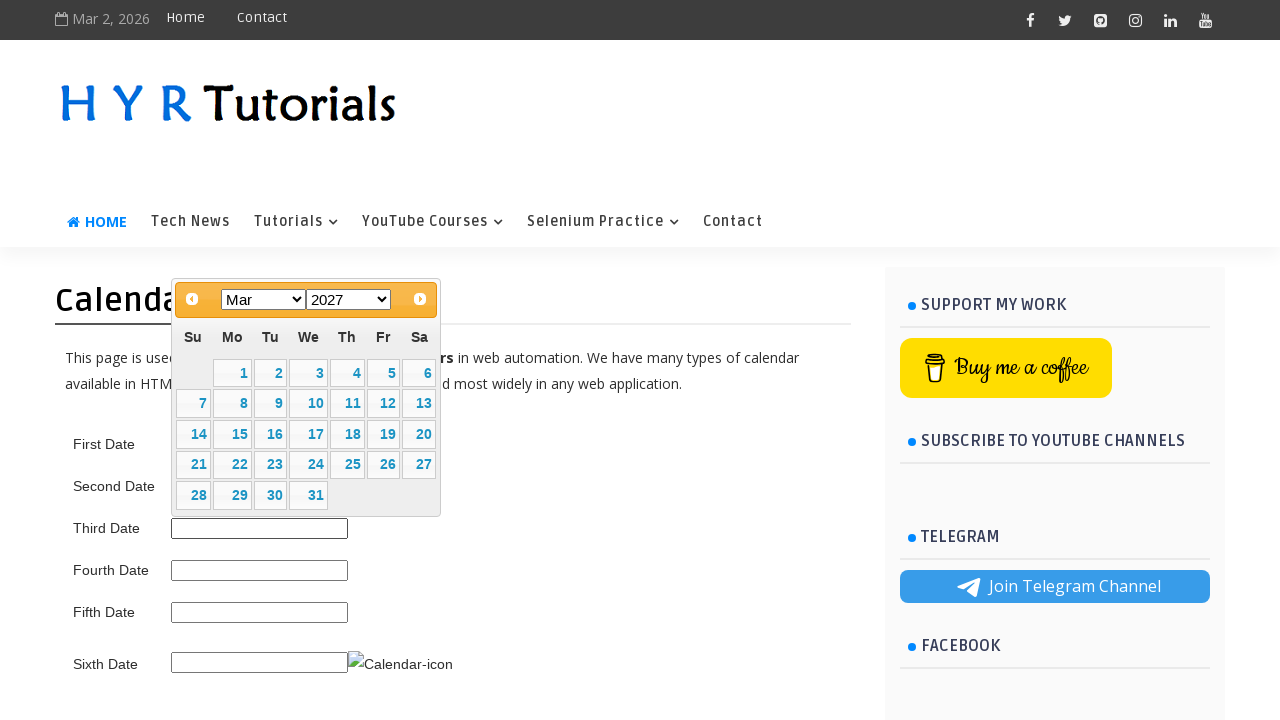

Clicked on day 15 to select March 15, 2027 at (232, 434) on xpath=//table[@class='ui-datepicker-calendar']//td[@data-handler='selectDay']/a[
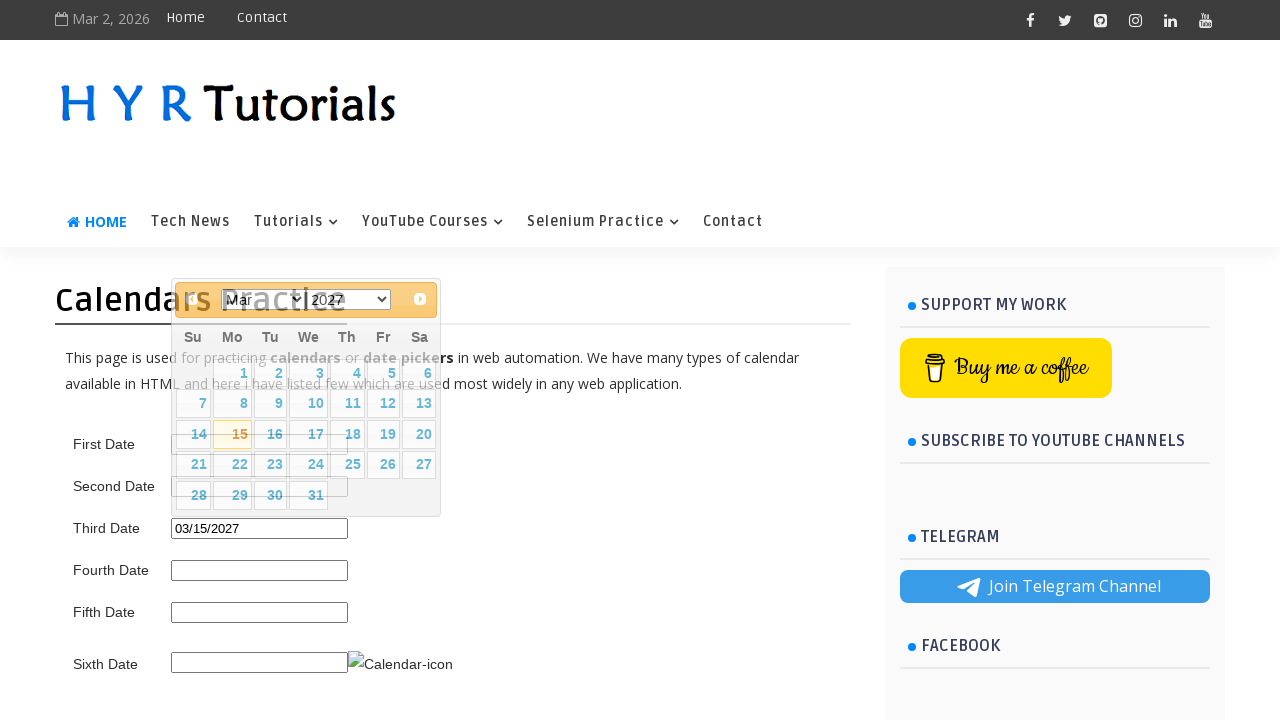

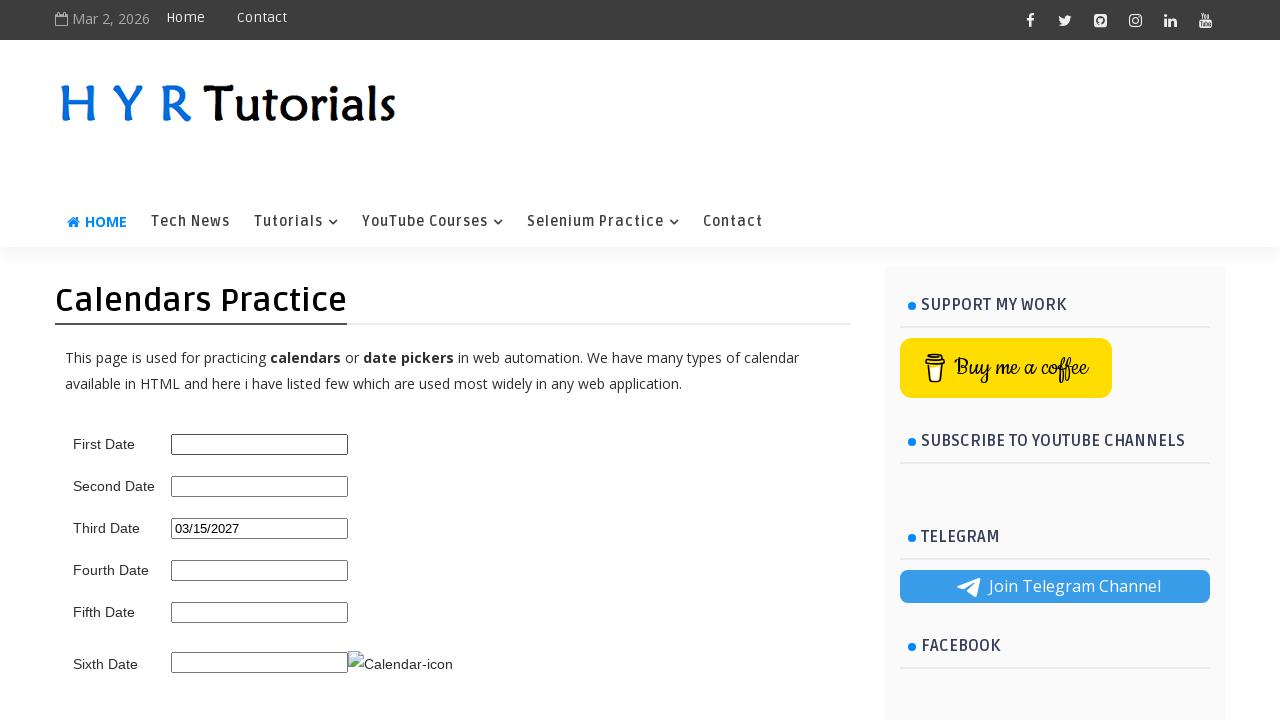